Solves a mathematical puzzle by extracting a value from an element attribute, calculating a formula result, and submitting the answer along with checkbox and radio button selections

Starting URL: http://suninjuly.github.io/get_attribute.html

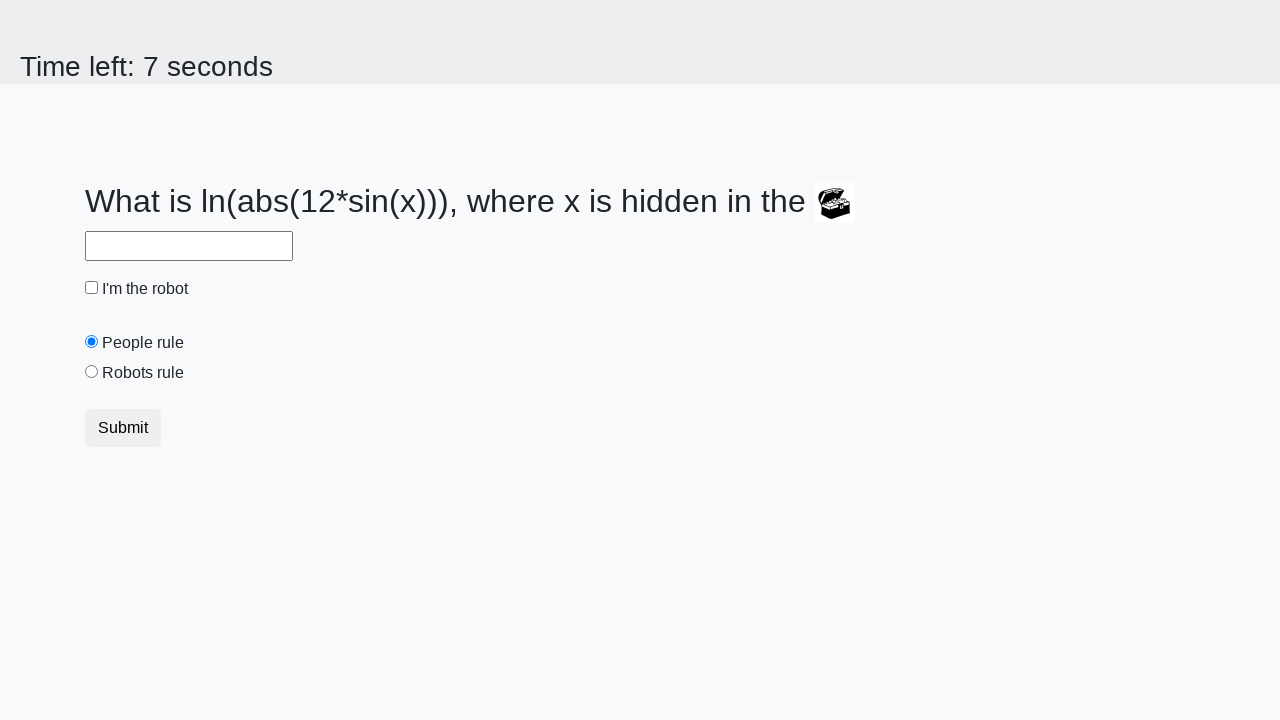

Extracted 'valuex' attribute from treasure element
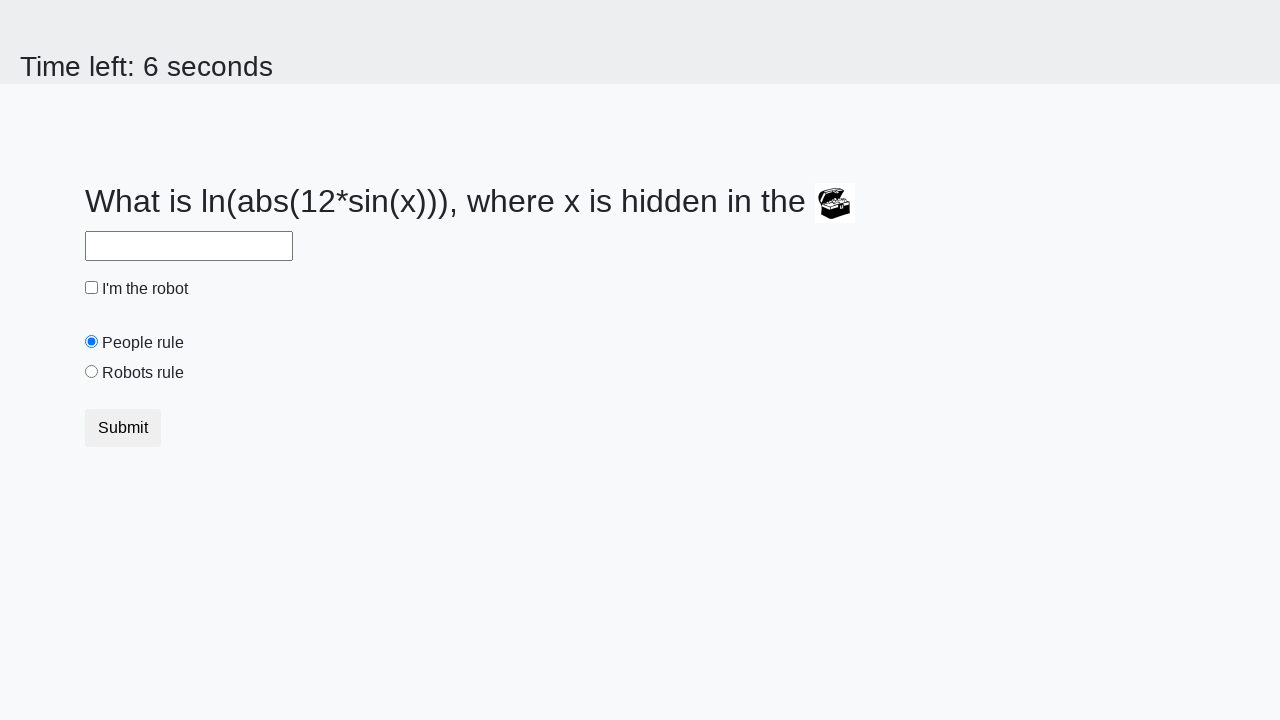

Calculated formula result using extracted x value
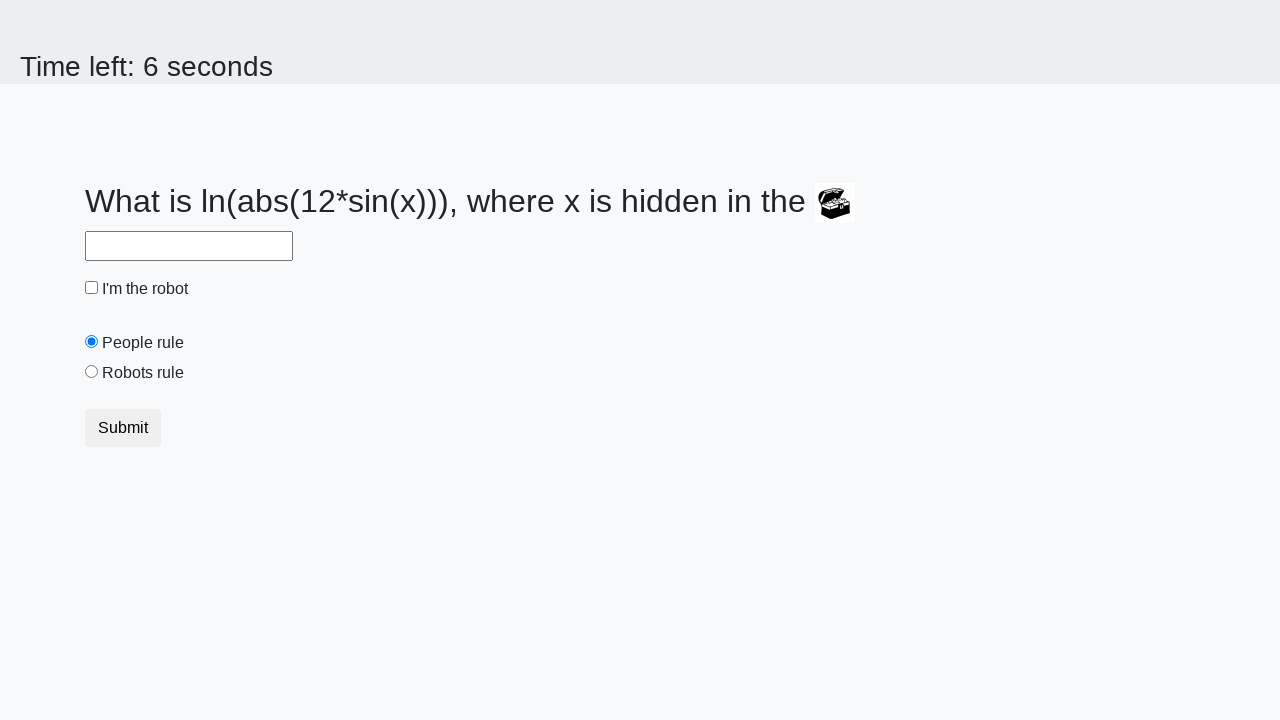

Filled answer field with calculated result on #answer
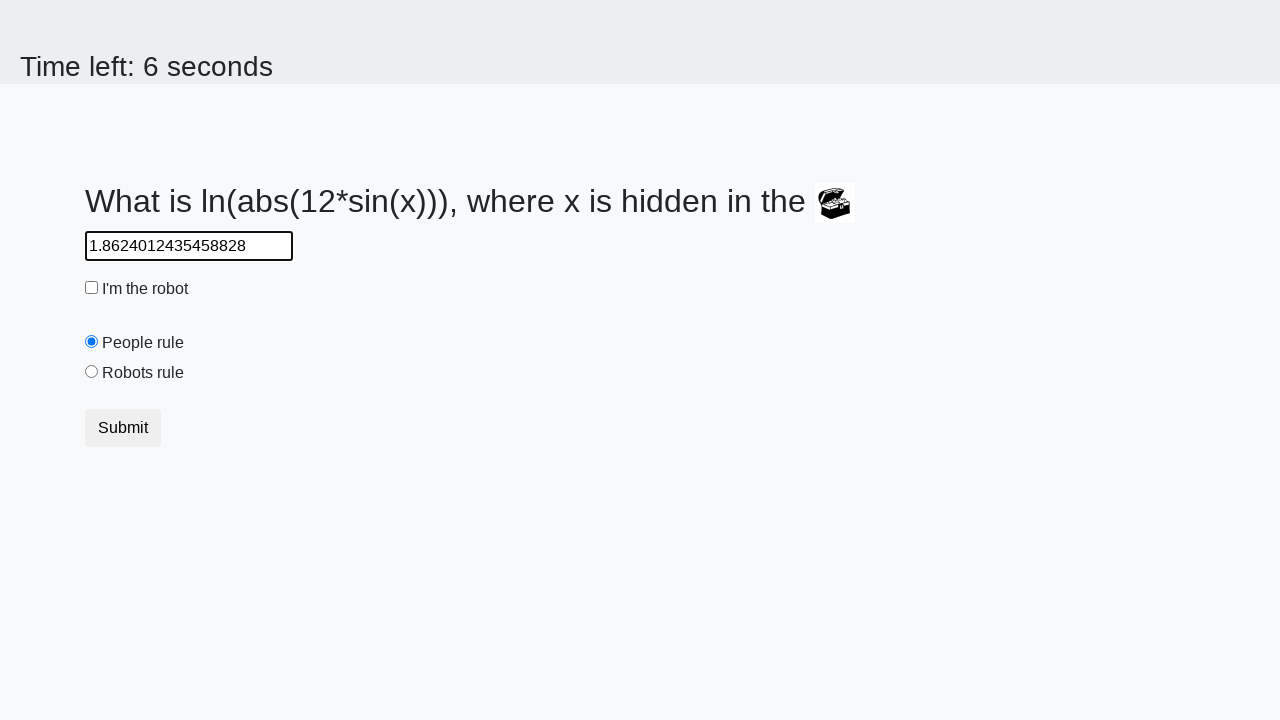

Clicked 'I'm a robot' checkbox at (92, 288) on #robotCheckbox
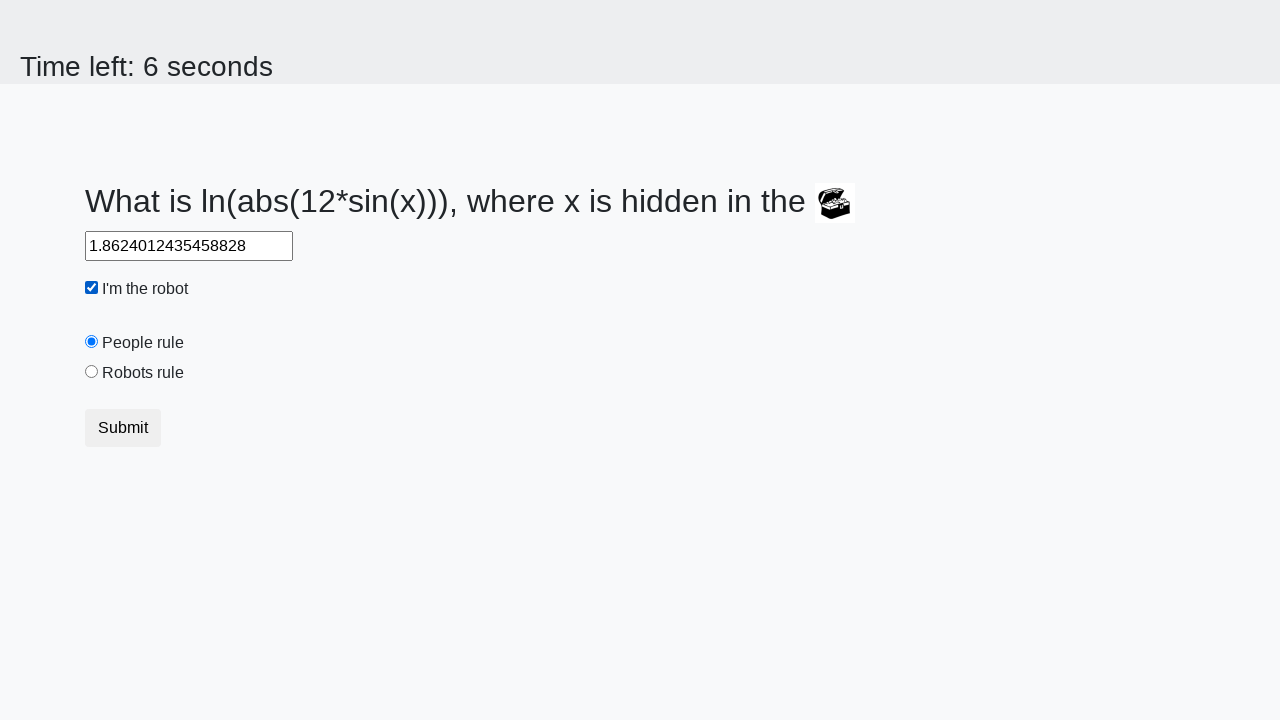

Selected 'Robots rule' radio button at (92, 372) on #robotsRule
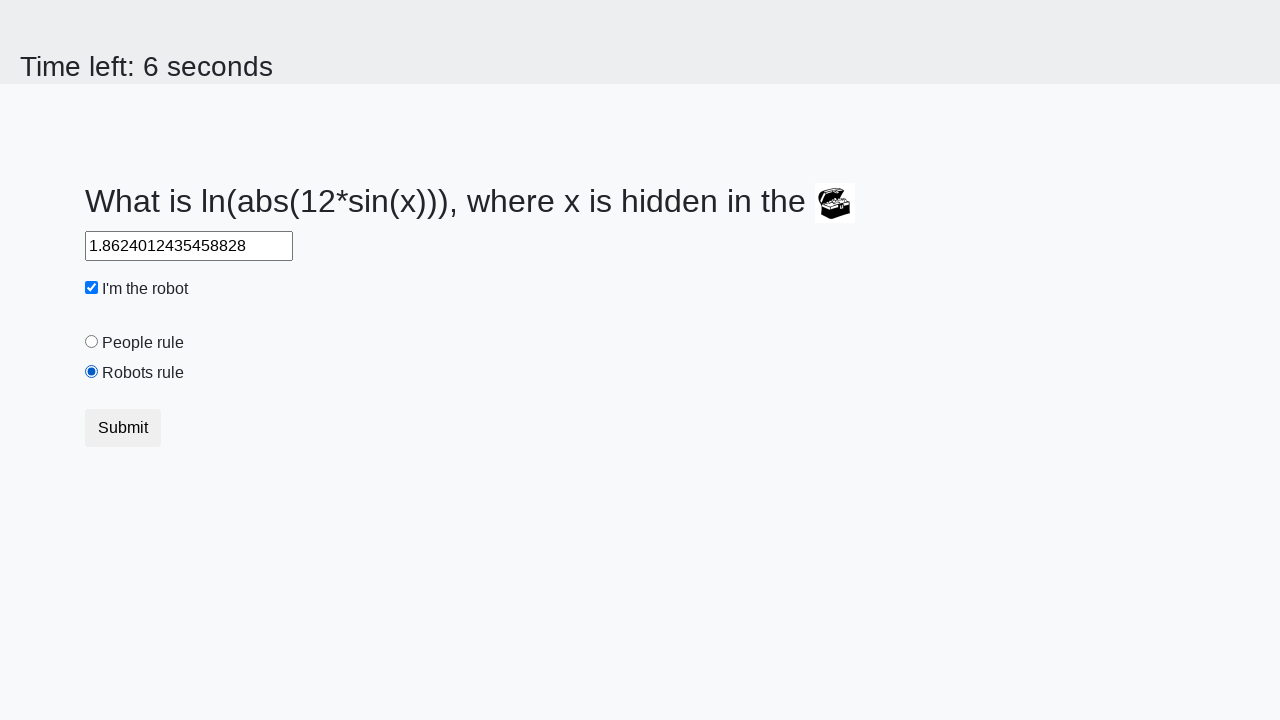

Submitted the form at (123, 428) on button.btn
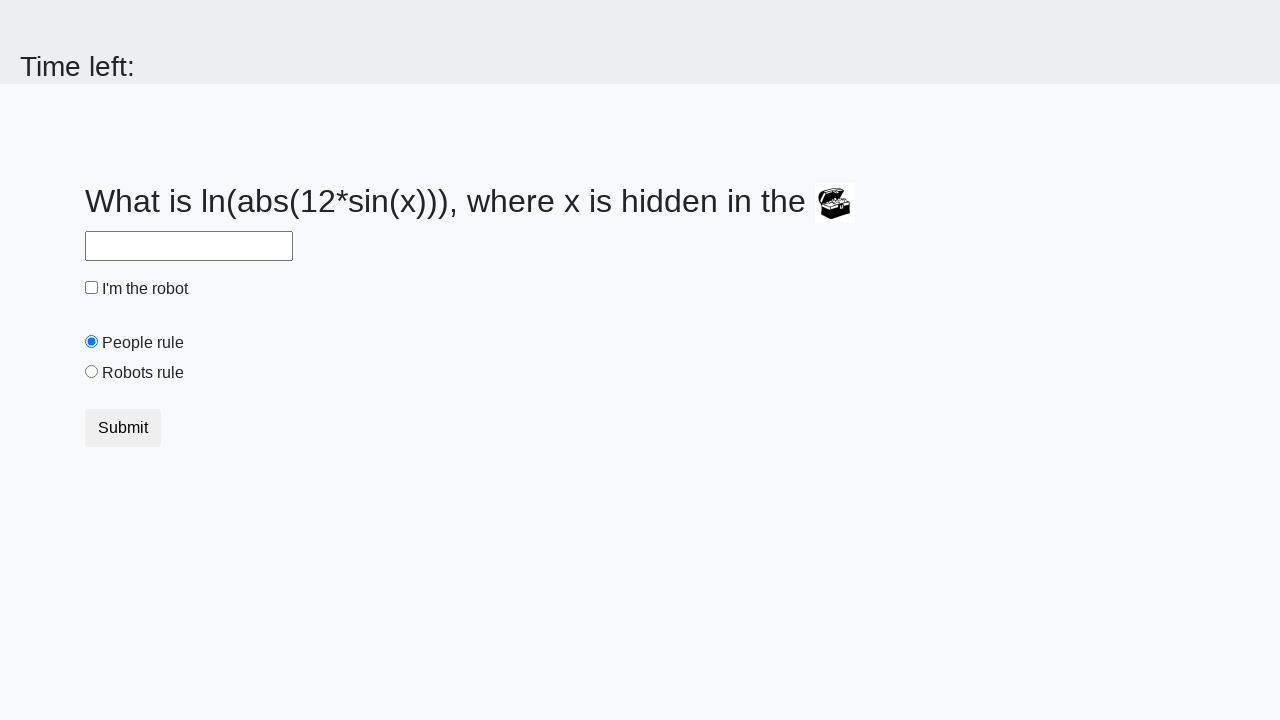

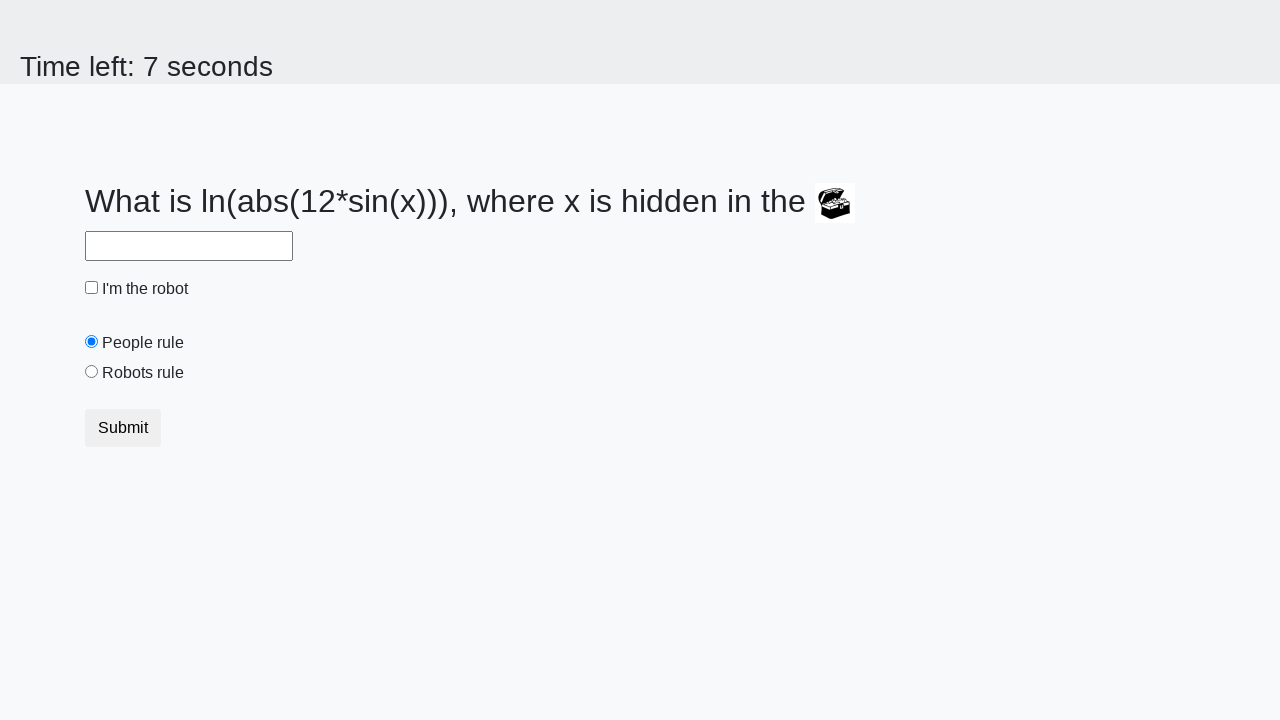